Tests successful registration by filling out first name, last name, and email fields, then submitting the form and verifying the success message.

Starting URL: http://suninjuly.github.io/registration1.html

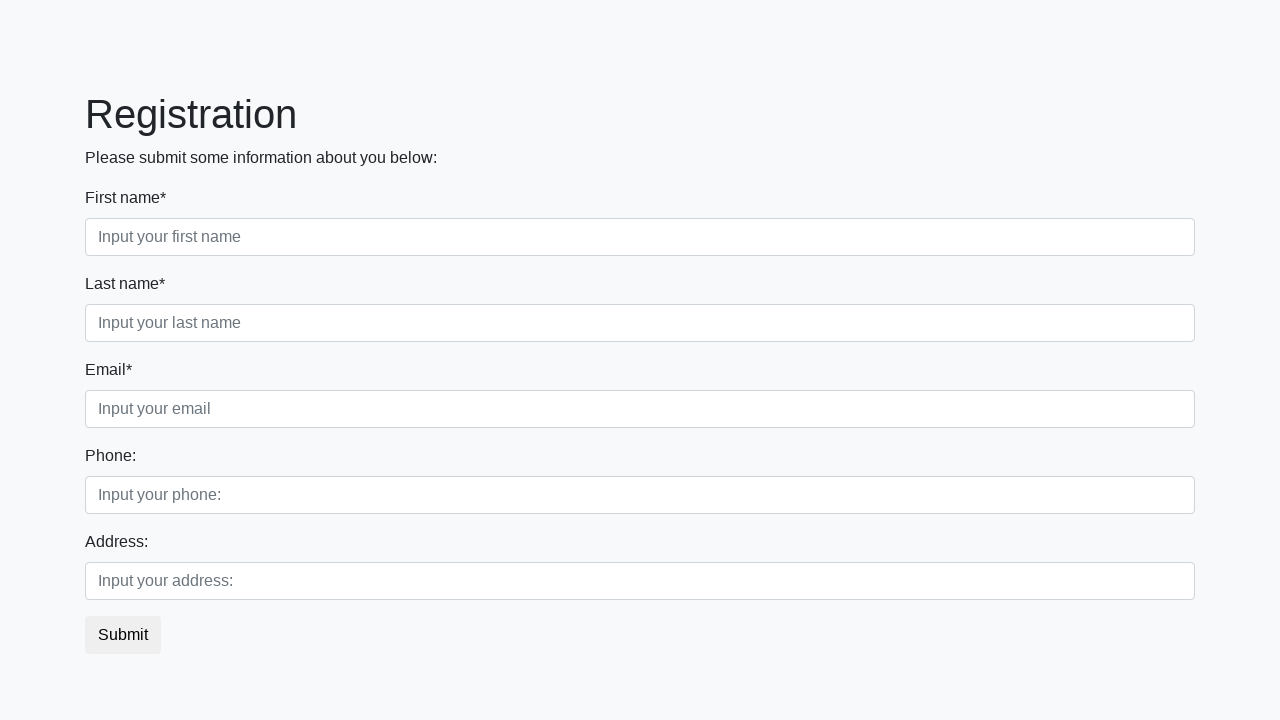

Navigated to registration form page
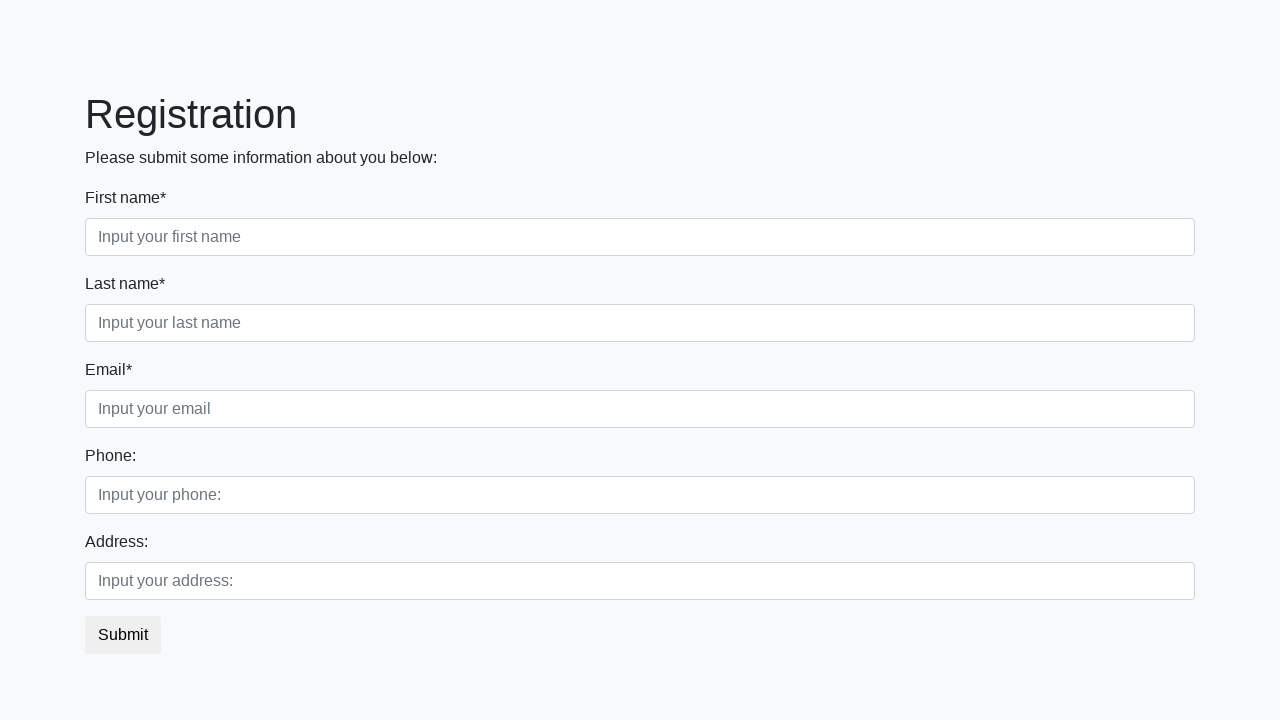

Filled first name field with 'John' on .first_block .first
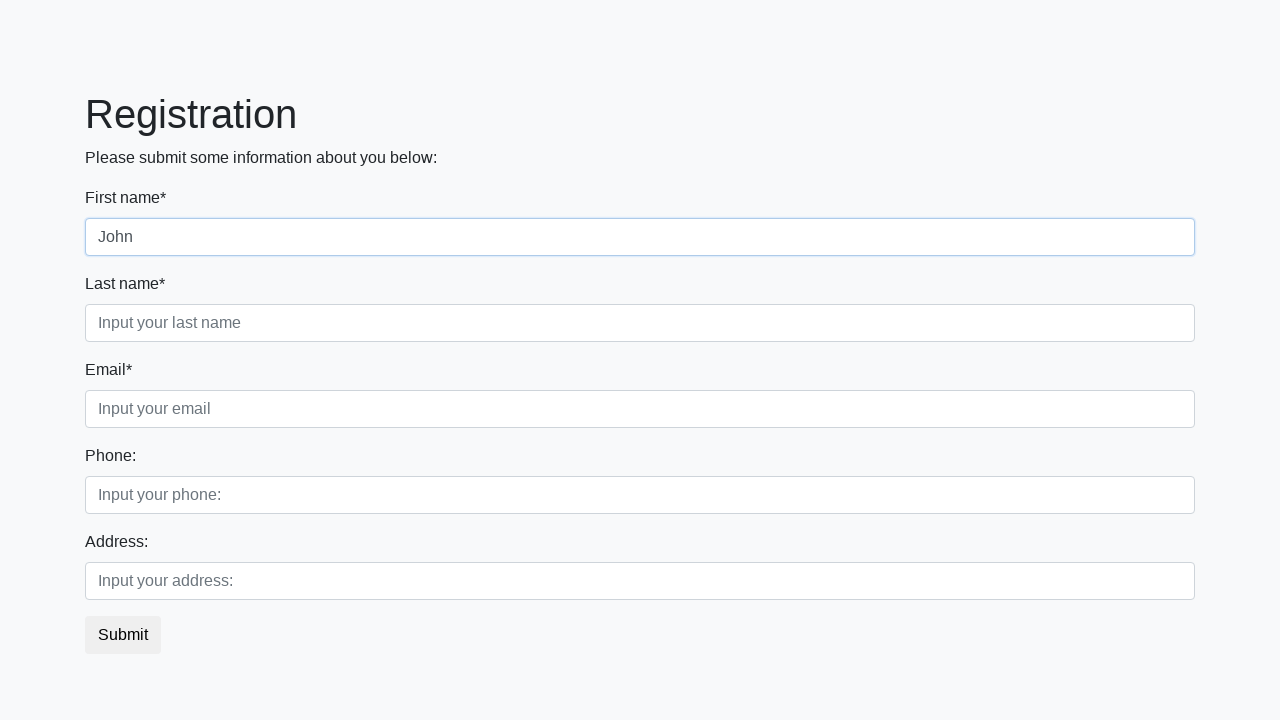

Filled last name field with 'Doe' on .first_block .second
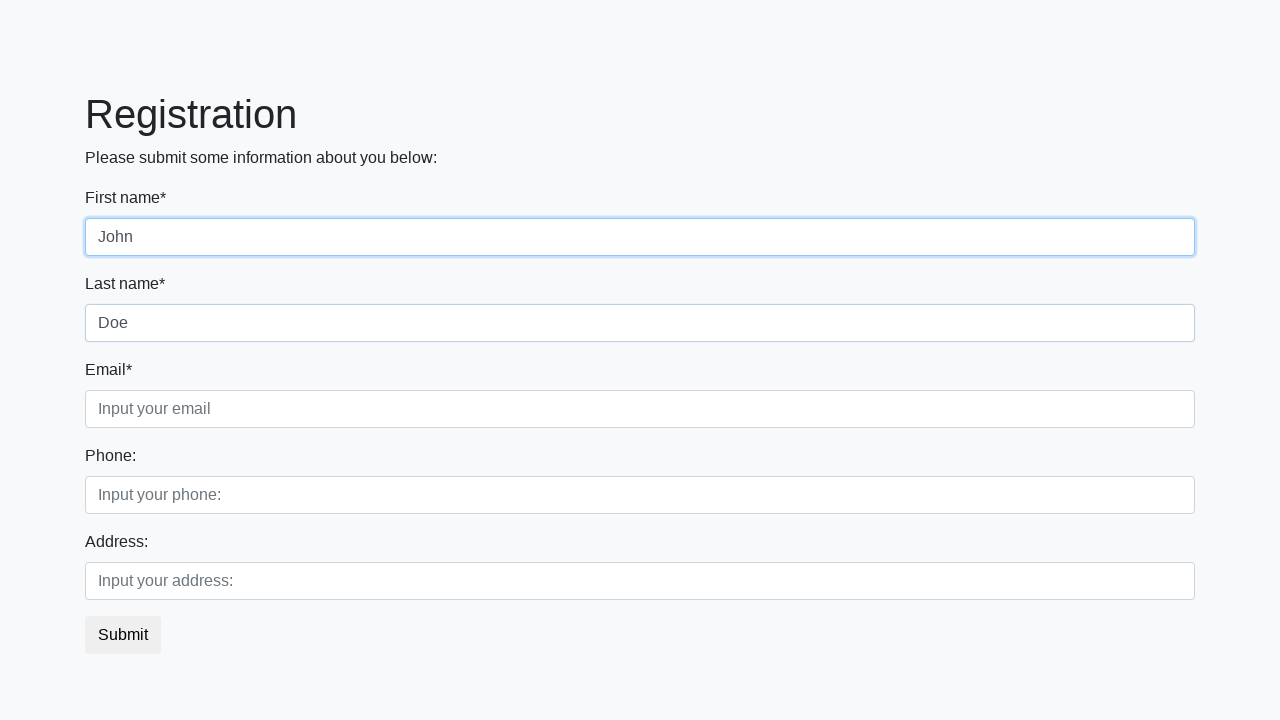

Filled email field with 'example@example.com' on .first_block .third
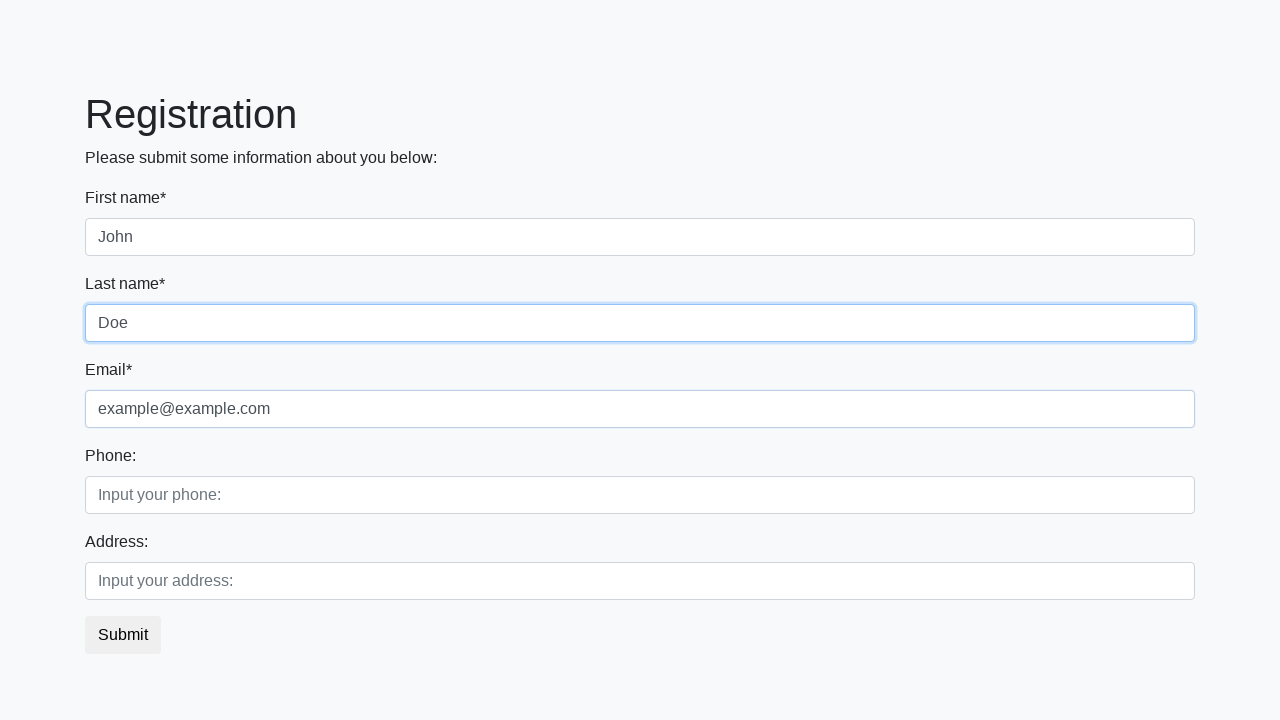

Clicked submit button to register at (123, 635) on button.btn
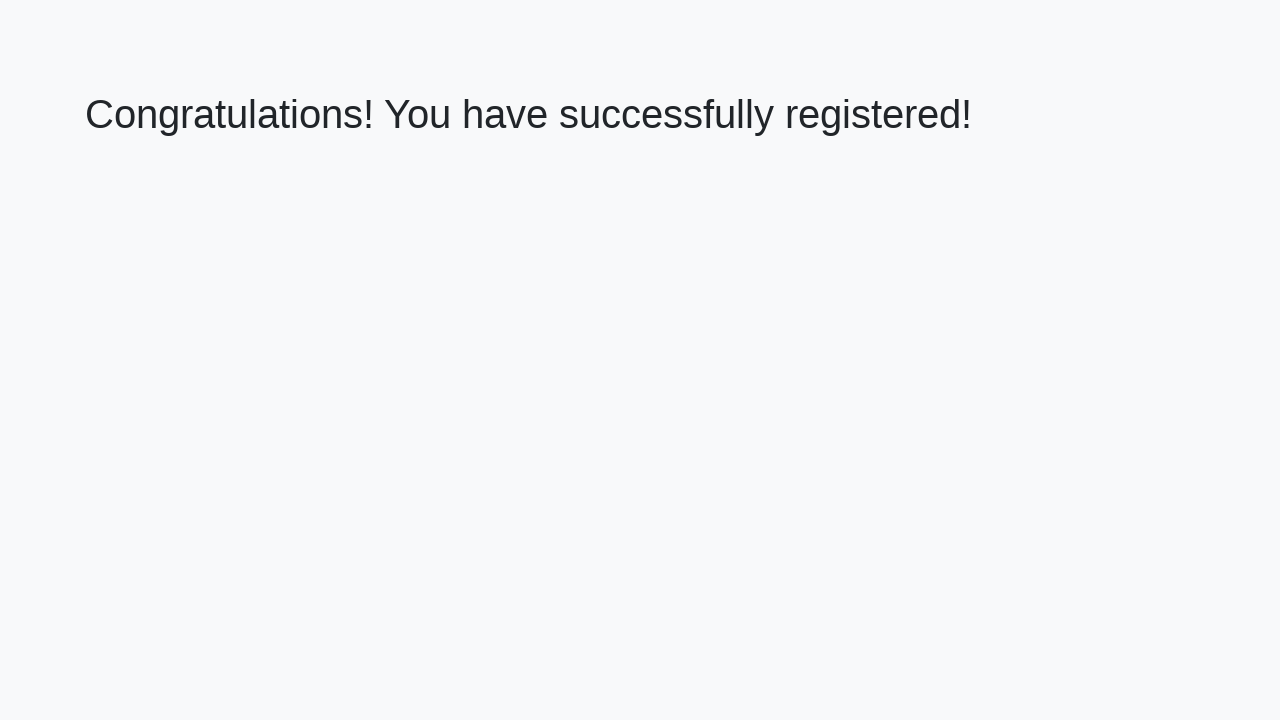

Success message heading loaded
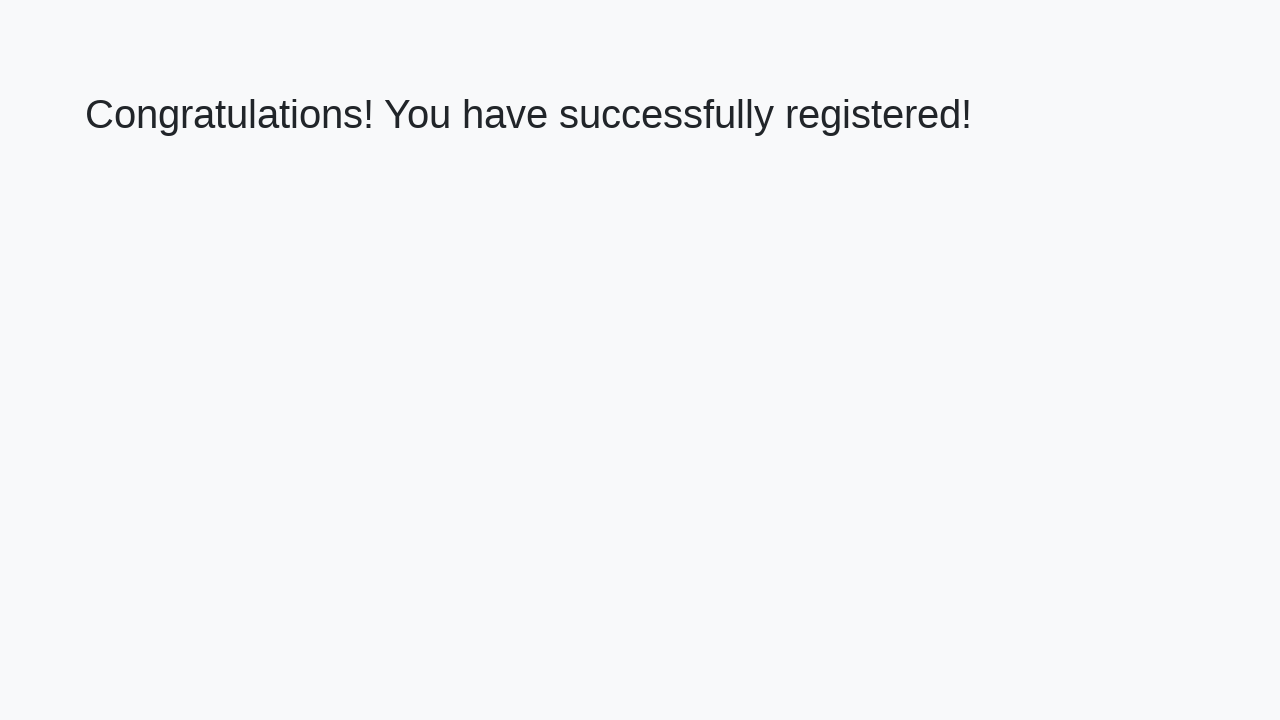

Retrieved success message text
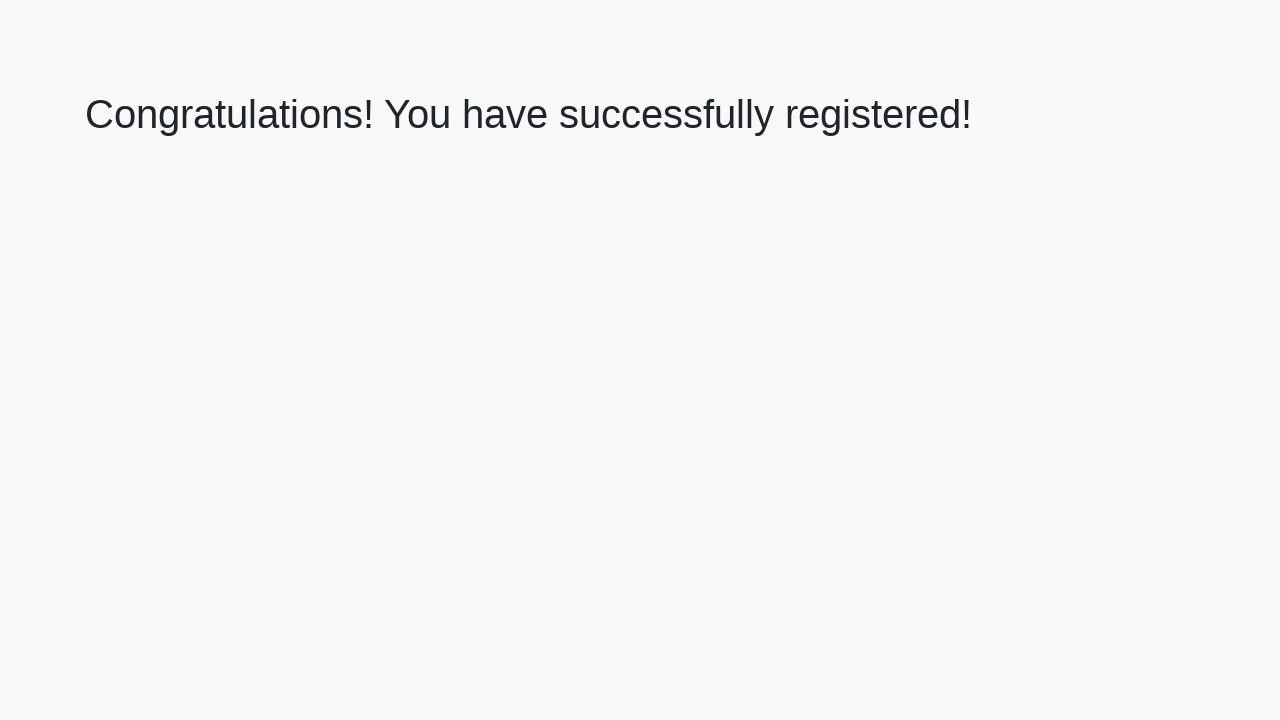

Verified success message: 'Congratulations! You have successfully registered!'
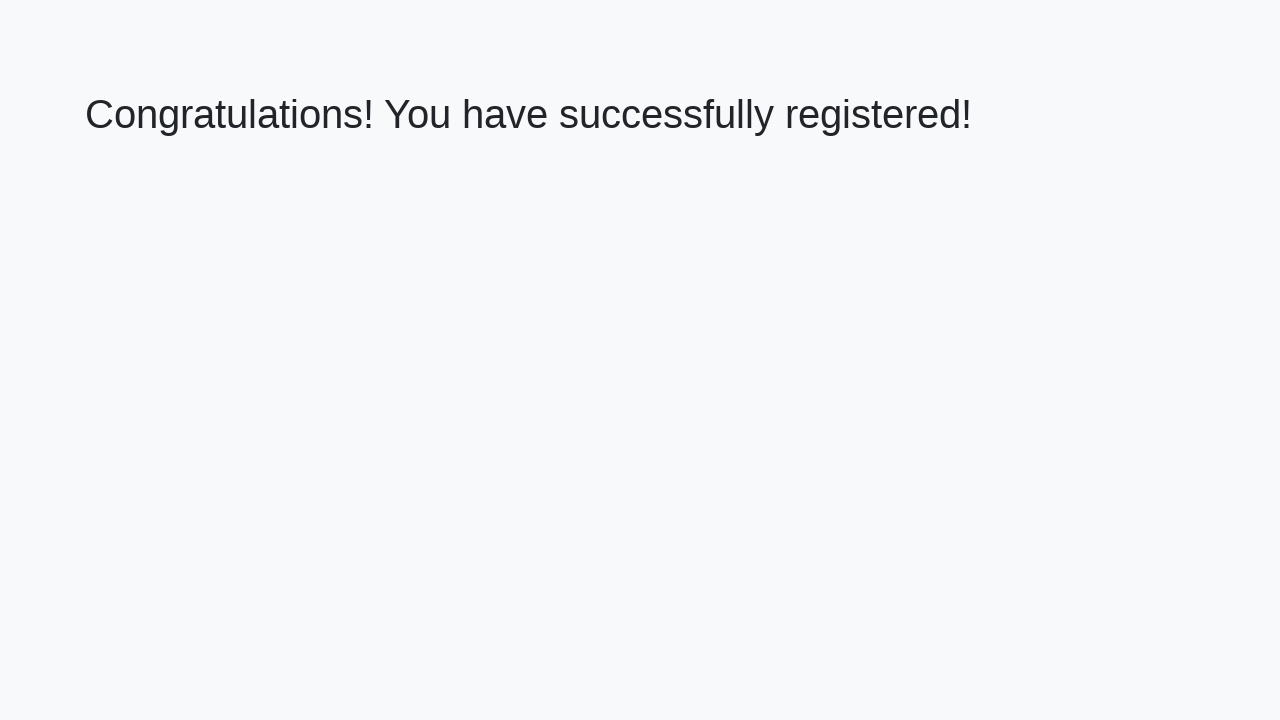

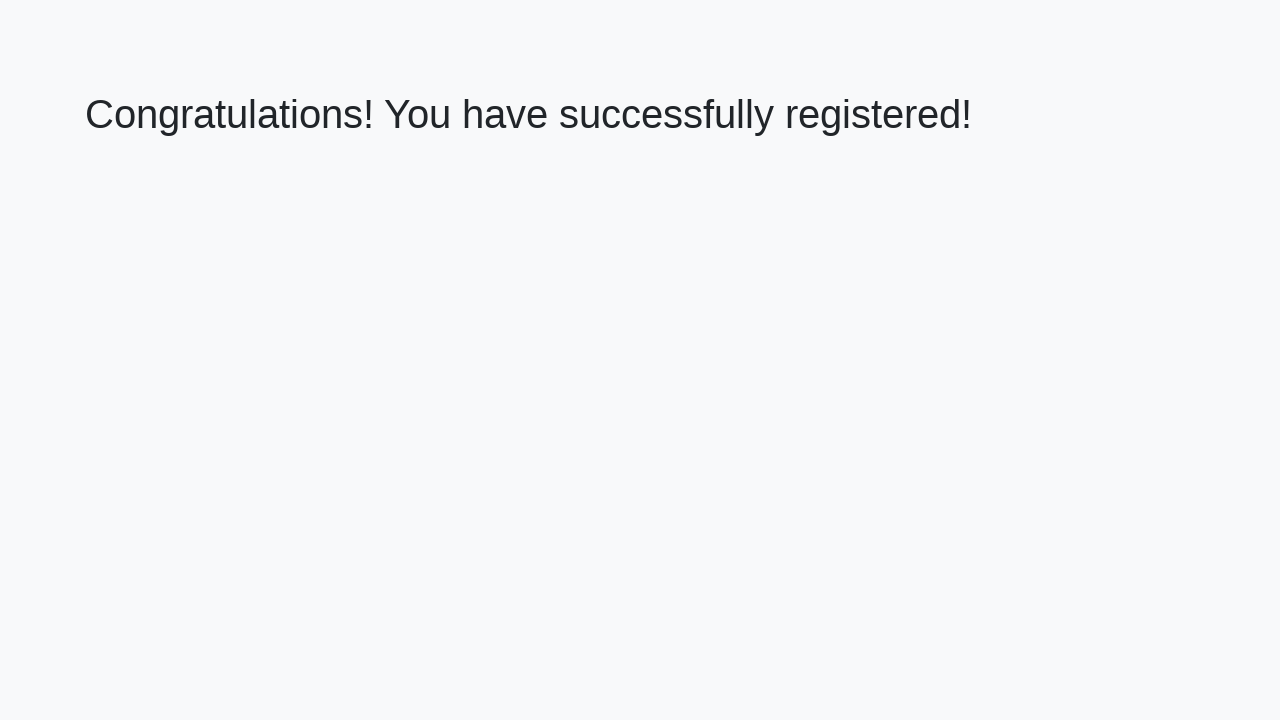